Tests delayed JavaScript alert handling by clicking a button that triggers an alert after a delay, then accepting the alert dialog.

Starting URL: https://qavbox.github.io/demo/alerts/

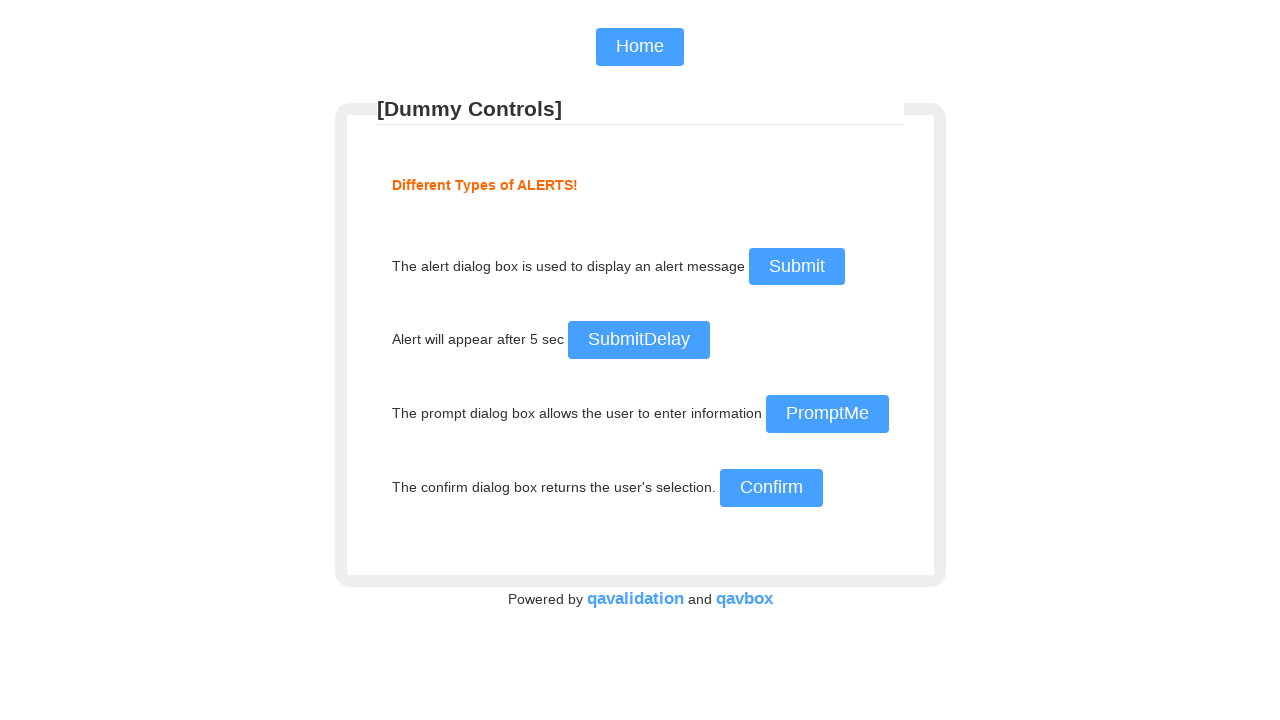

Clicked the delay alert button at (638, 340) on #delayalert
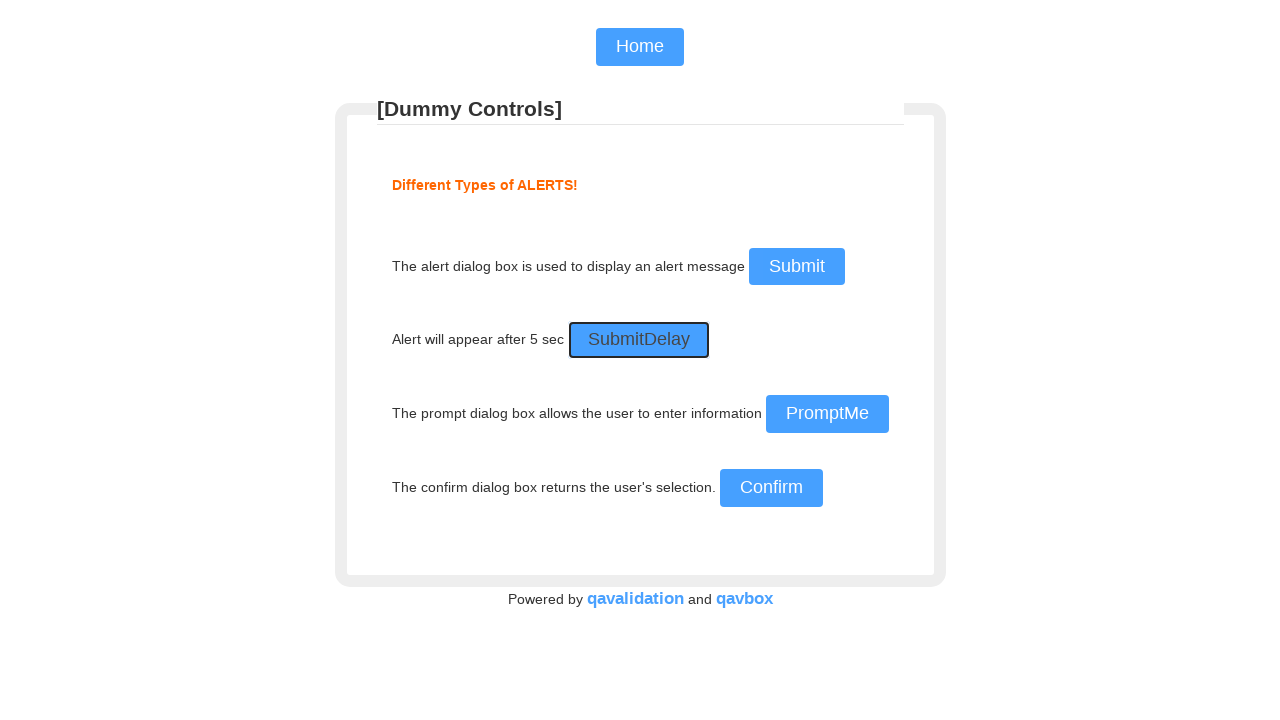

Set up dialog listener to automatically accept alerts
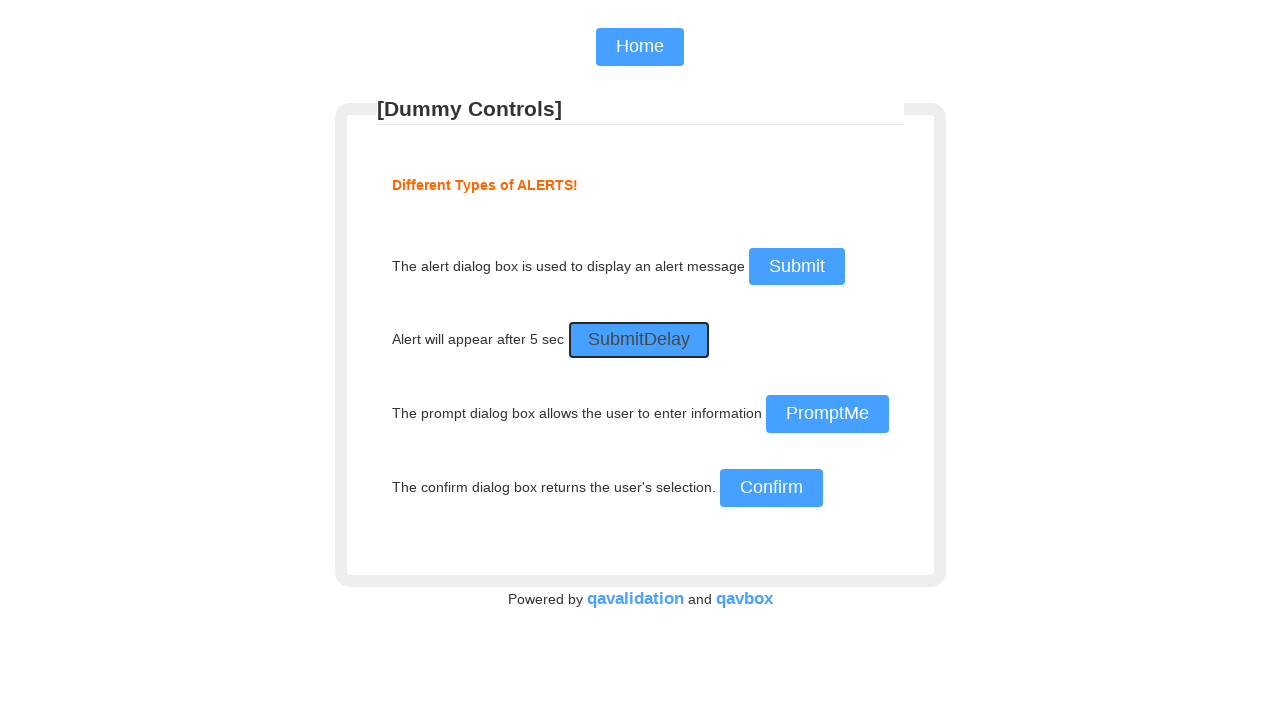

Waited 10 seconds for the delayed alert to appear and be accepted
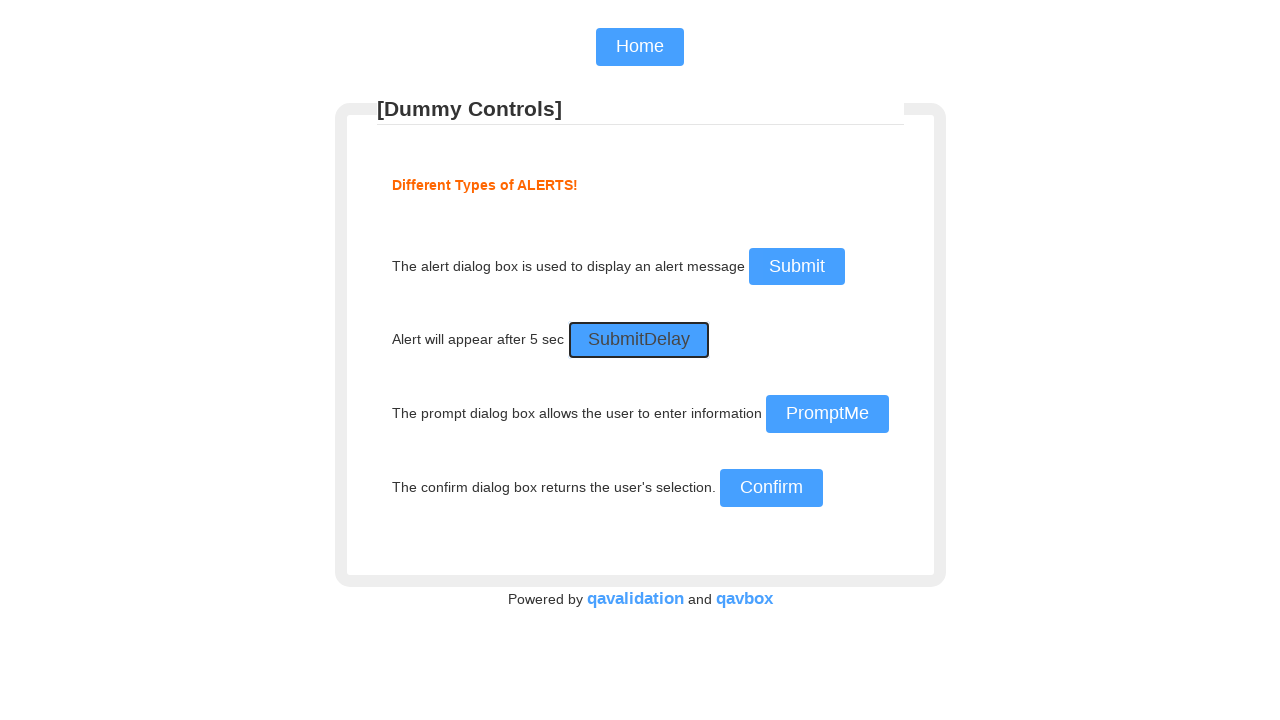

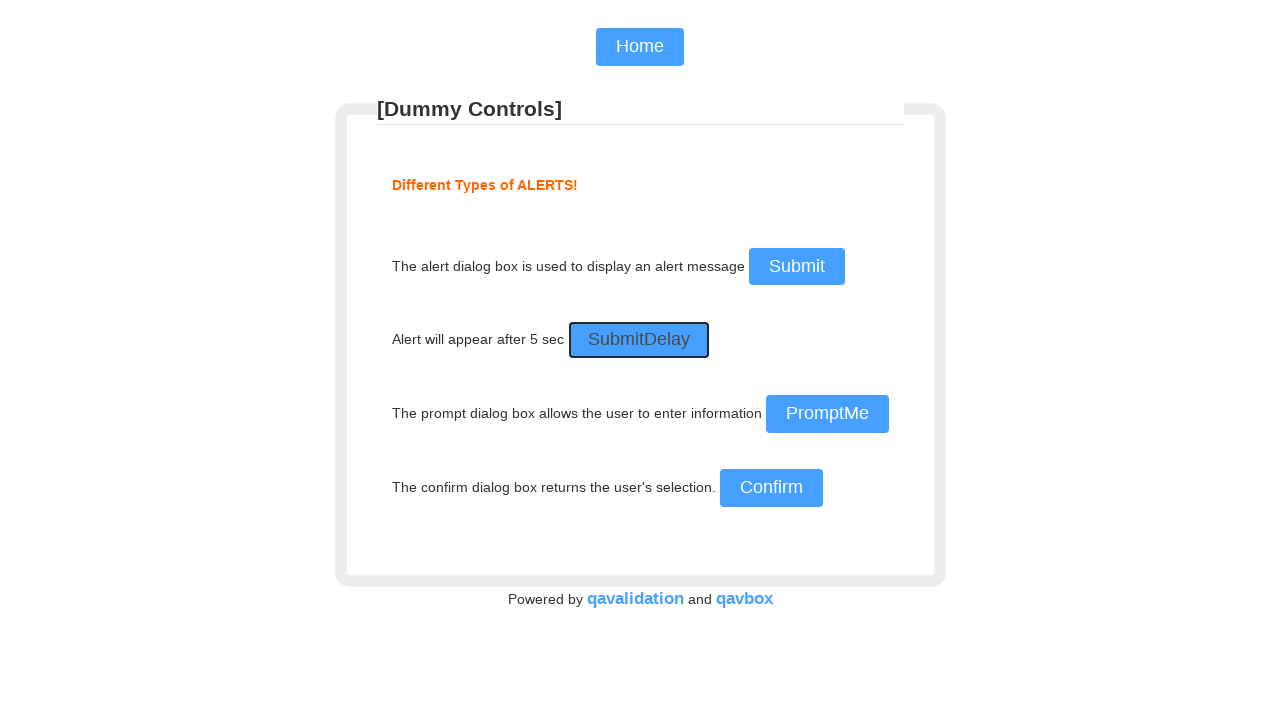